Tests navigation to the checkboxes page and verifies the header text displays "Checkboxes"

Starting URL: https://formy-project.herokuapp.com/

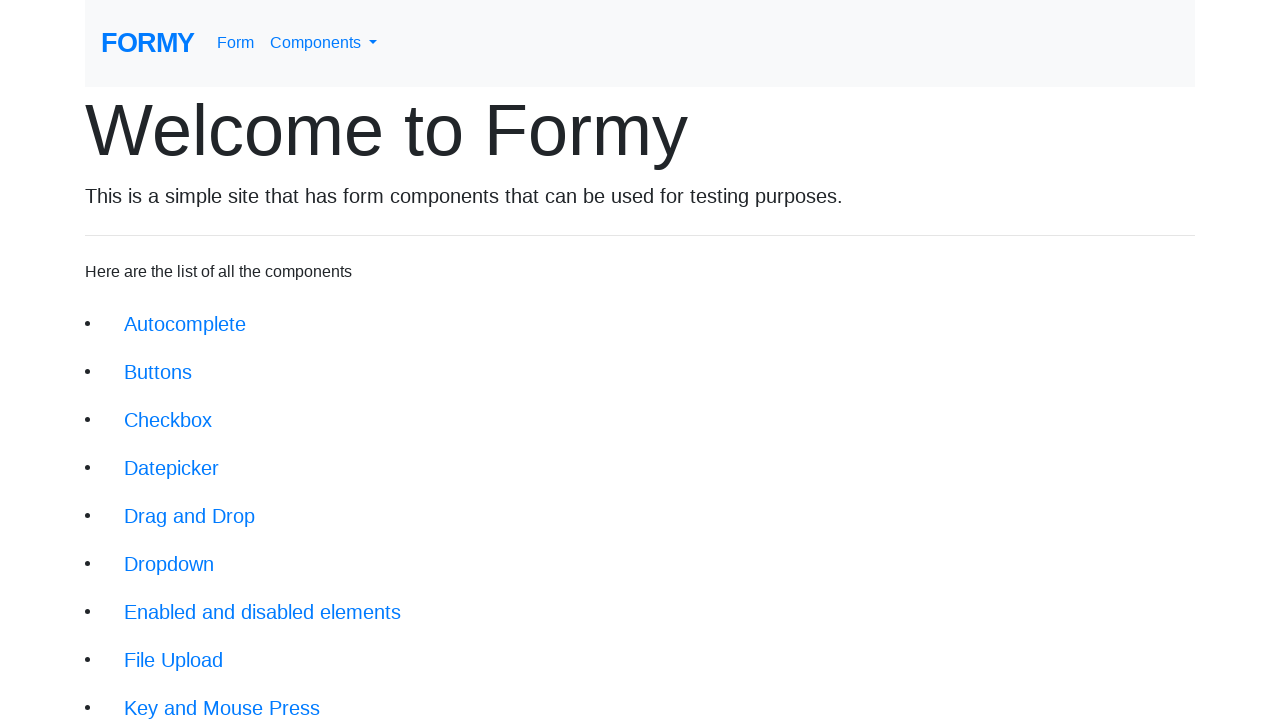

Clicked on checkbox link to navigate to checkboxes page at (168, 420) on xpath=//li/a[@href='/checkbox']
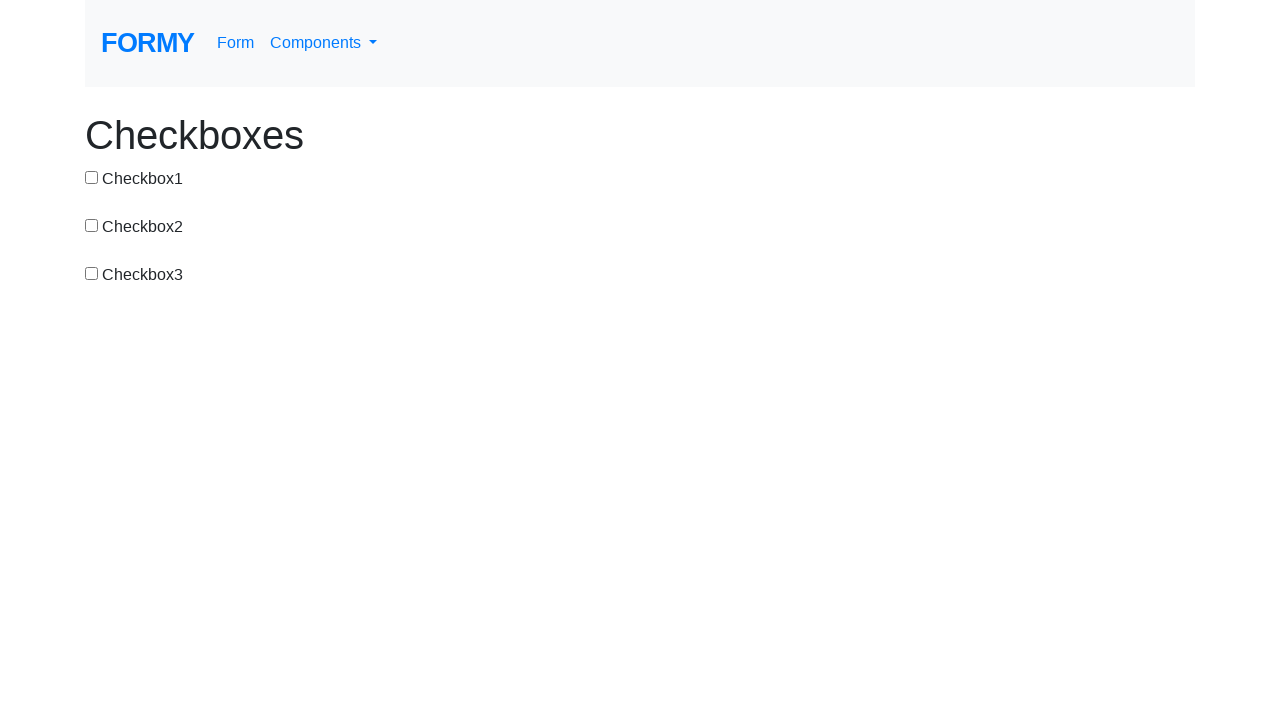

Waited for h1 header element to load on checkboxes page
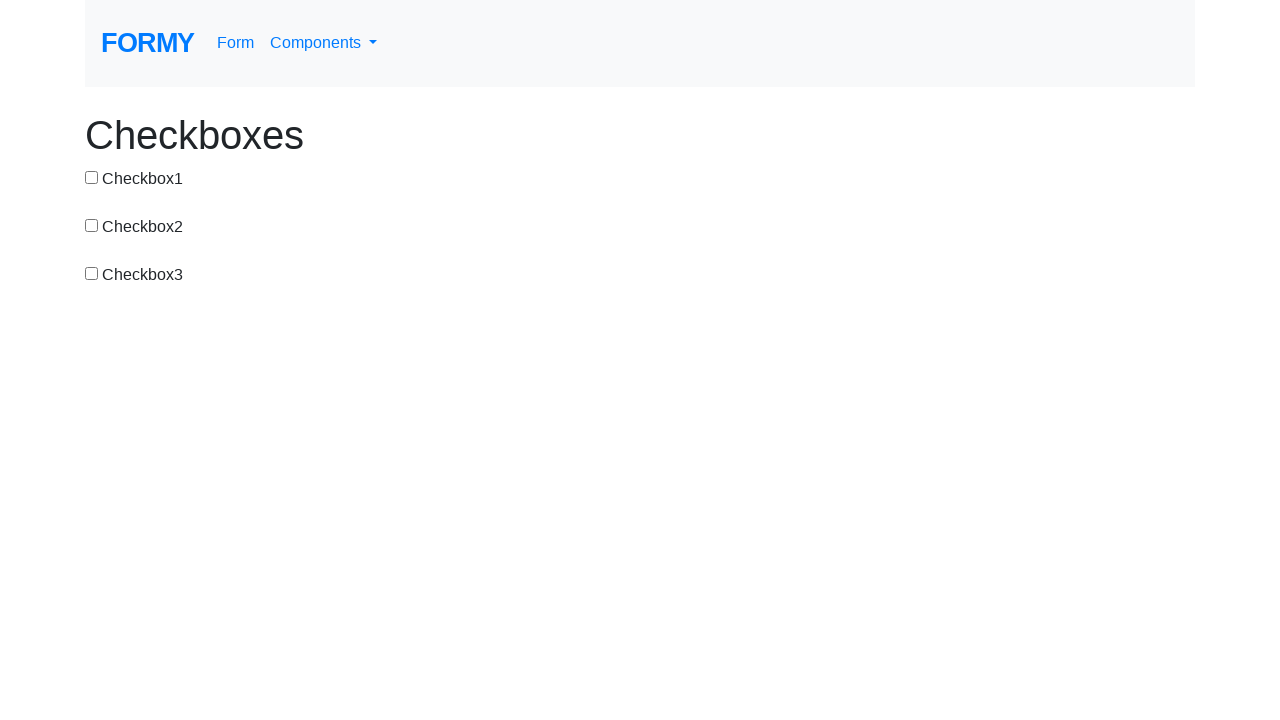

Verified header text displays 'Checkboxes'
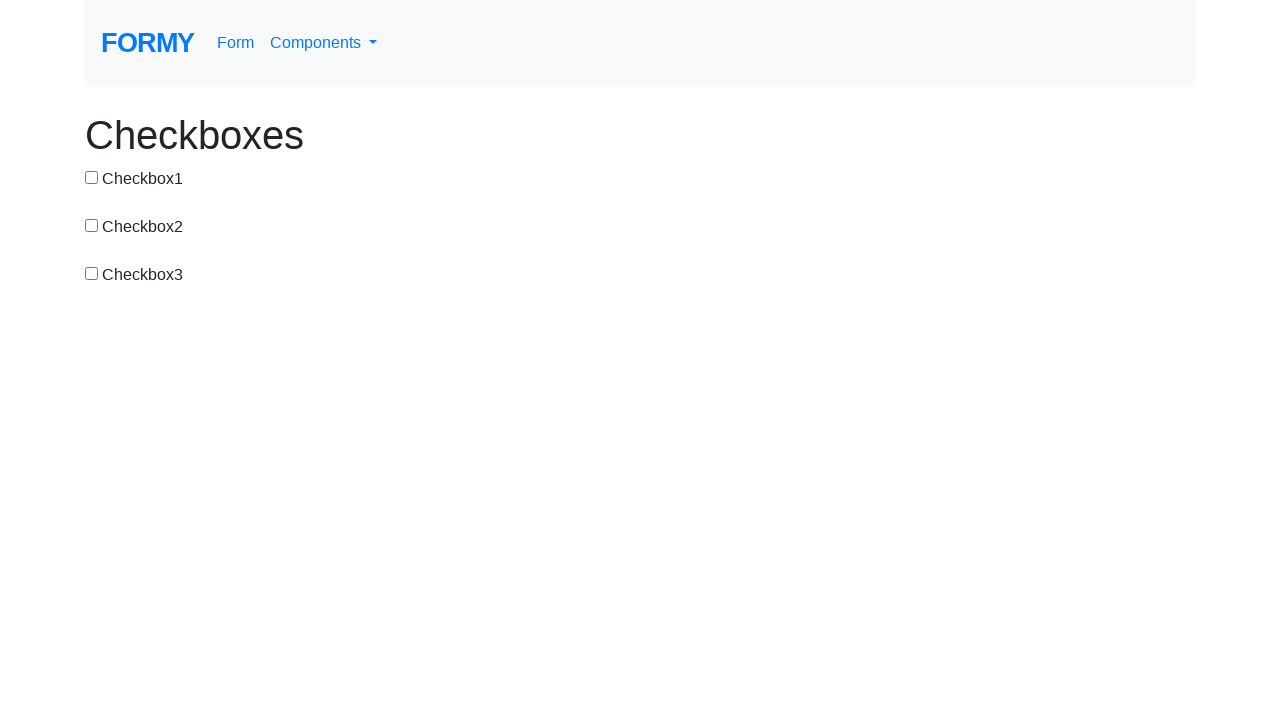

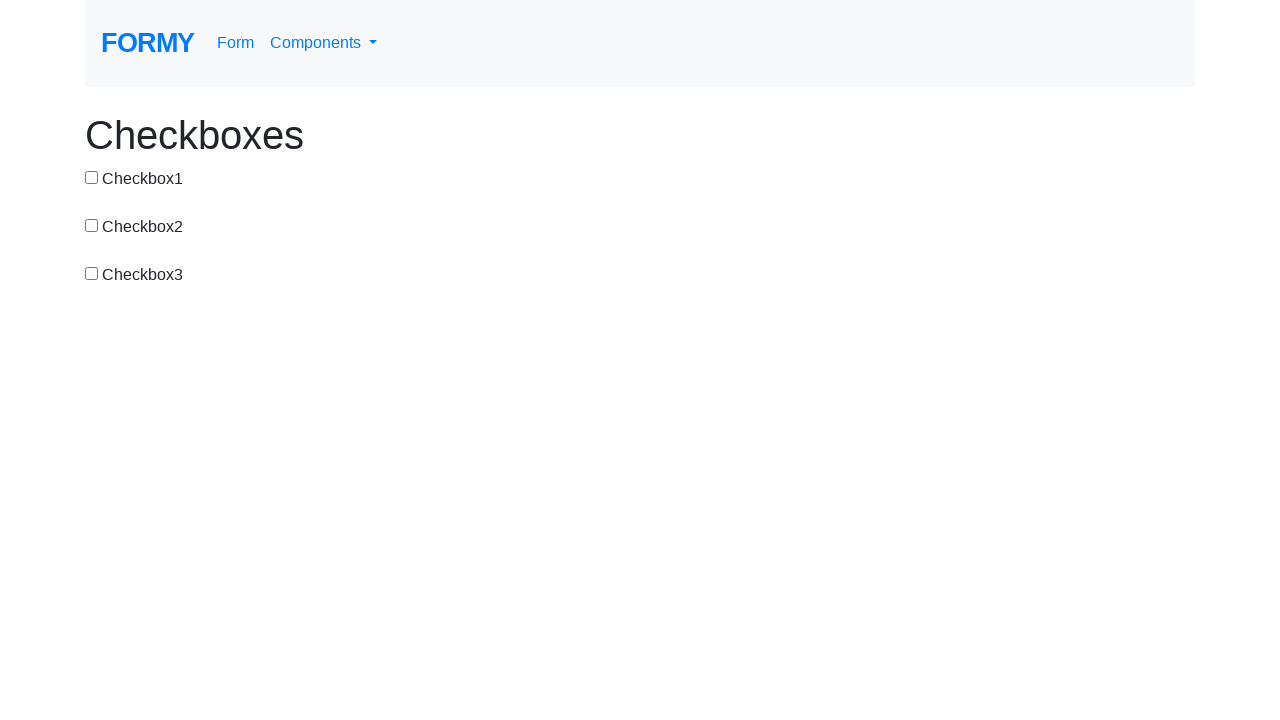